Tests drag and drop functionality by dragging a source element onto a target drop zone on the jQuery UI droppable demo page.

Starting URL: https://jqueryui.com/droppable/

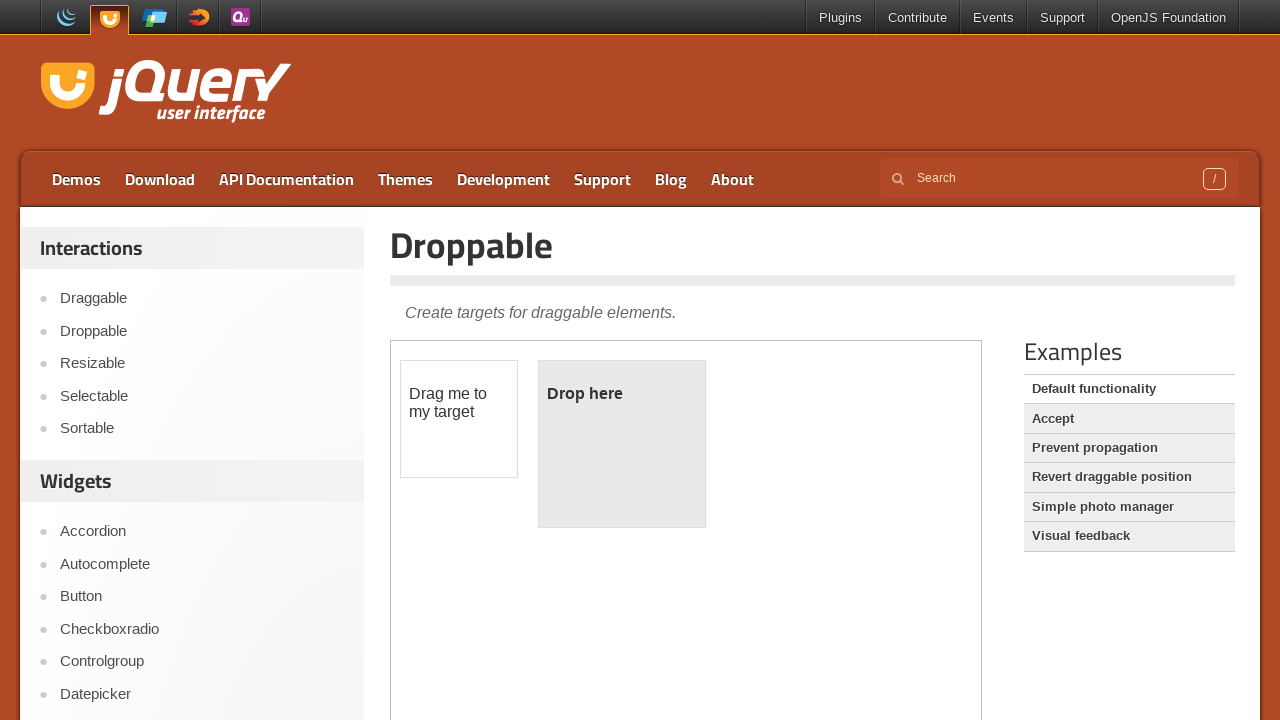

Navigated to jQuery UI droppable demo page
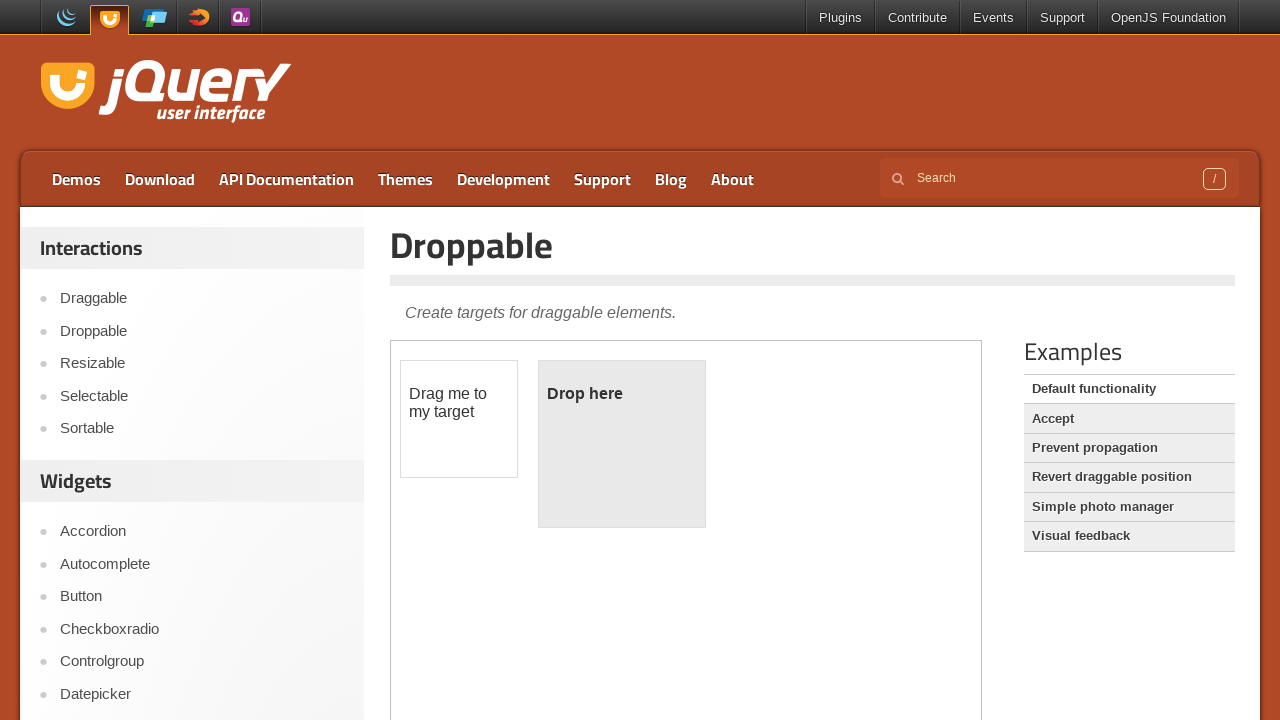

Located the iframe containing the drag and drop demo
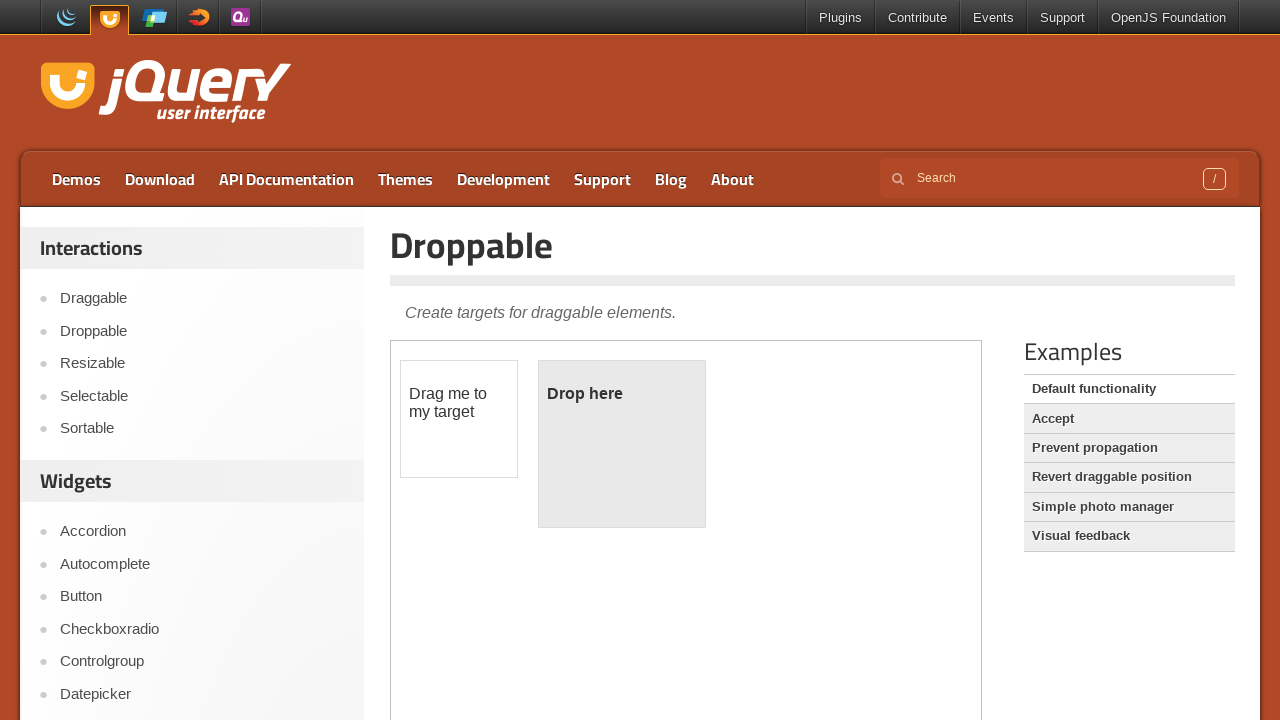

Located the draggable source element
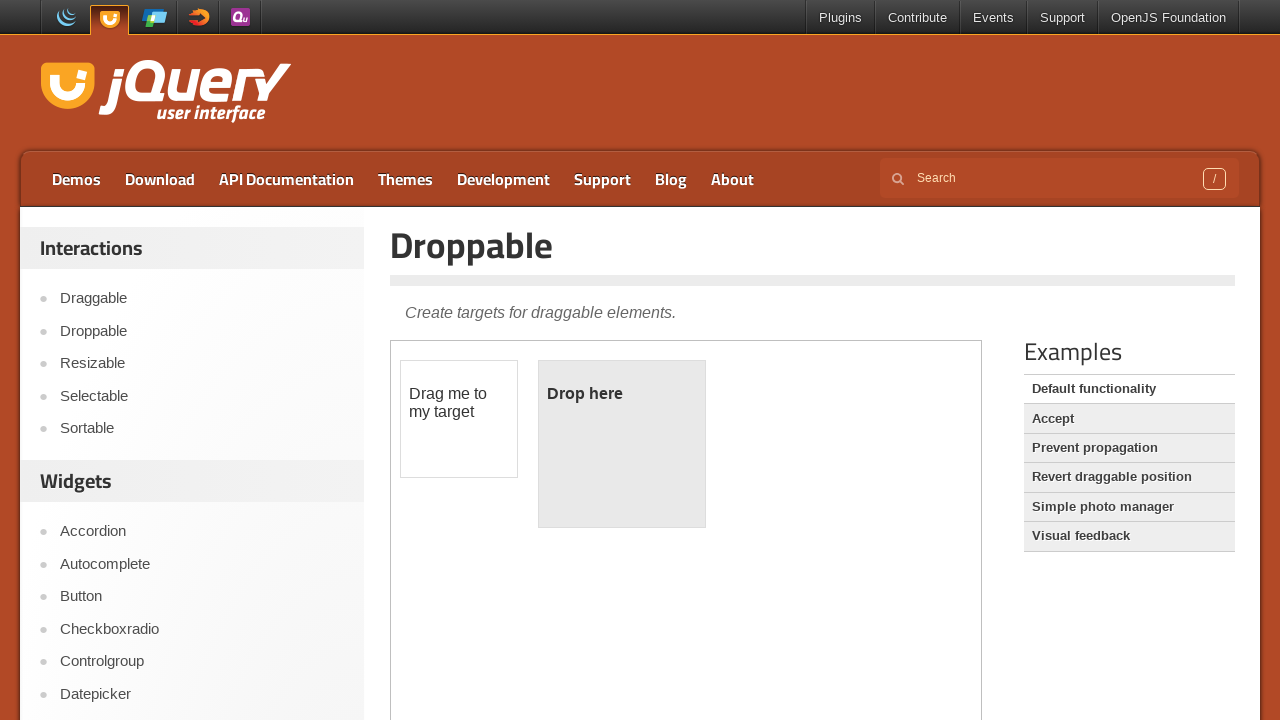

Located the droppable target element
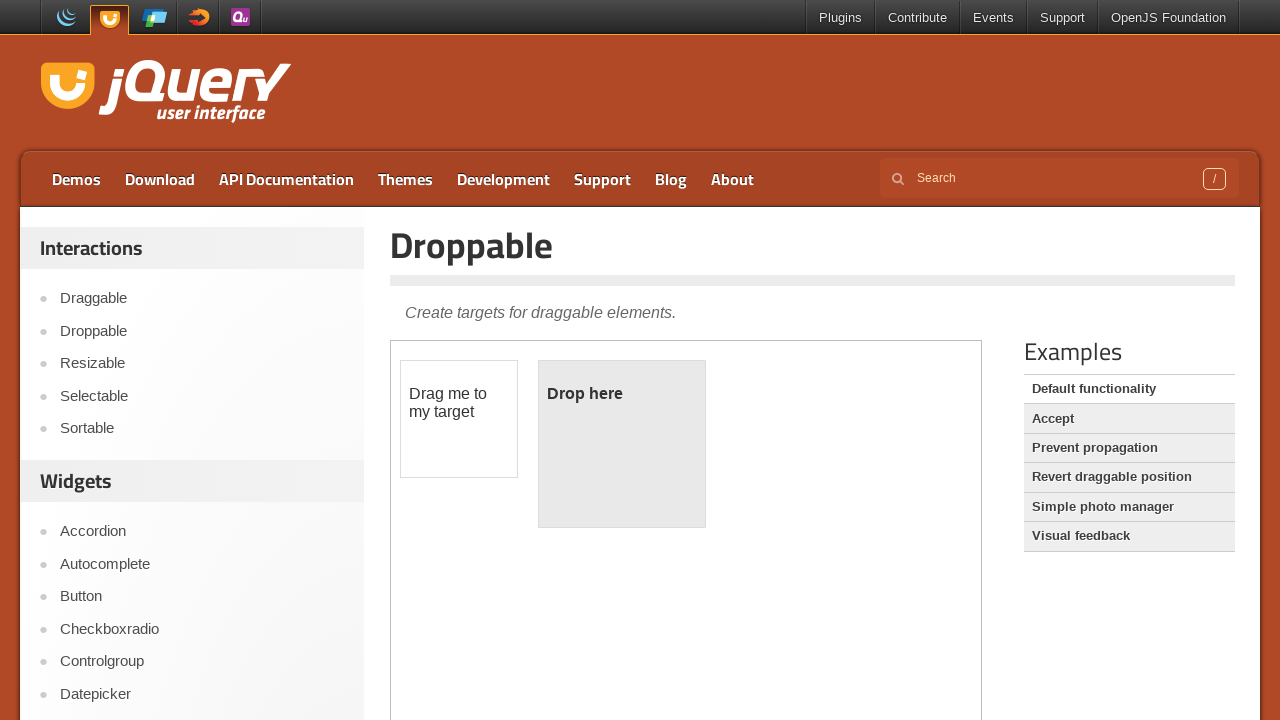

Dragged source element onto target drop zone at (622, 444)
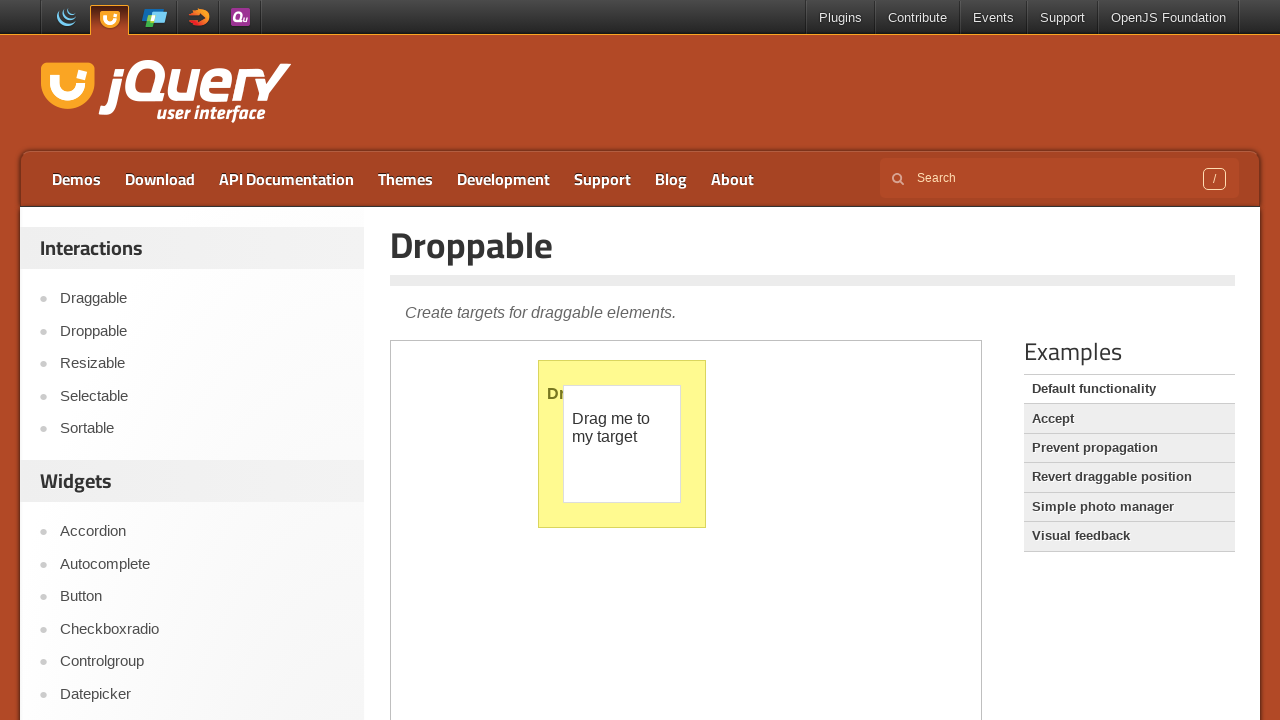

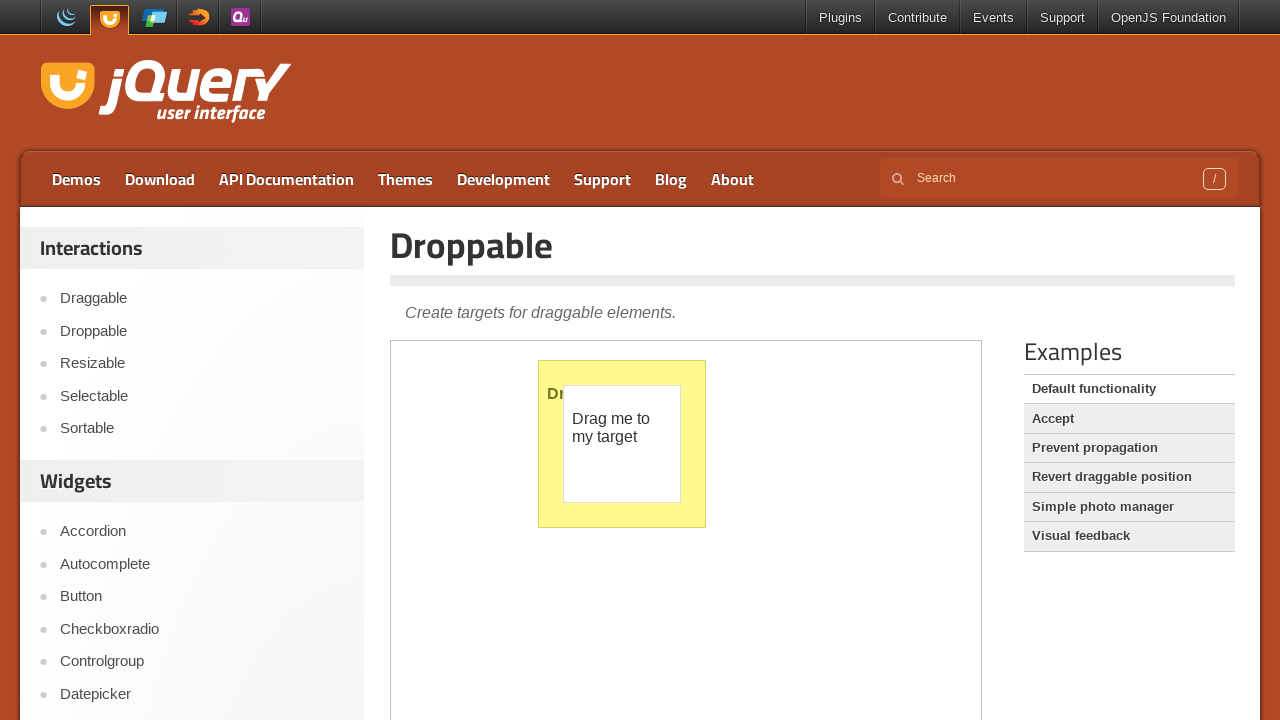